Navigates to NSE option chain page, selects BANKNIFTY from the dropdown menu, and clicks the download button to download the option chain data table

Starting URL: https://www.nseindia.com/option-chain

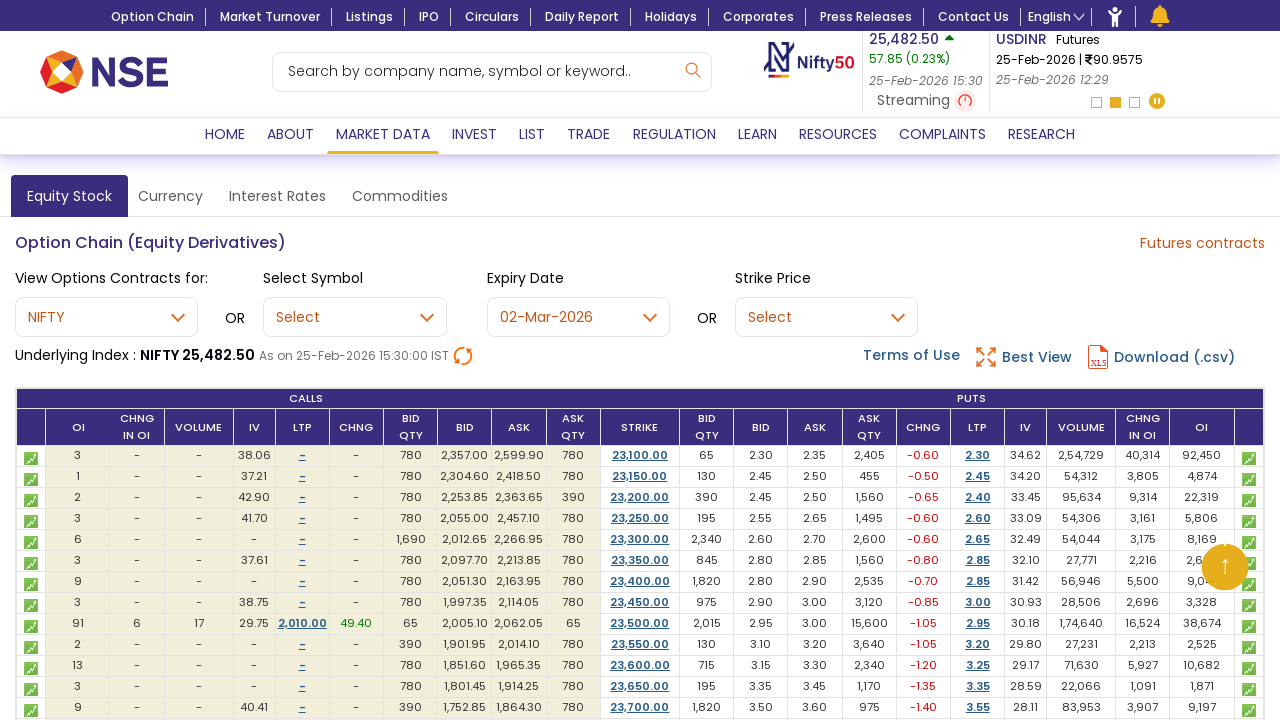

Waited for NSE option chain page to fully load
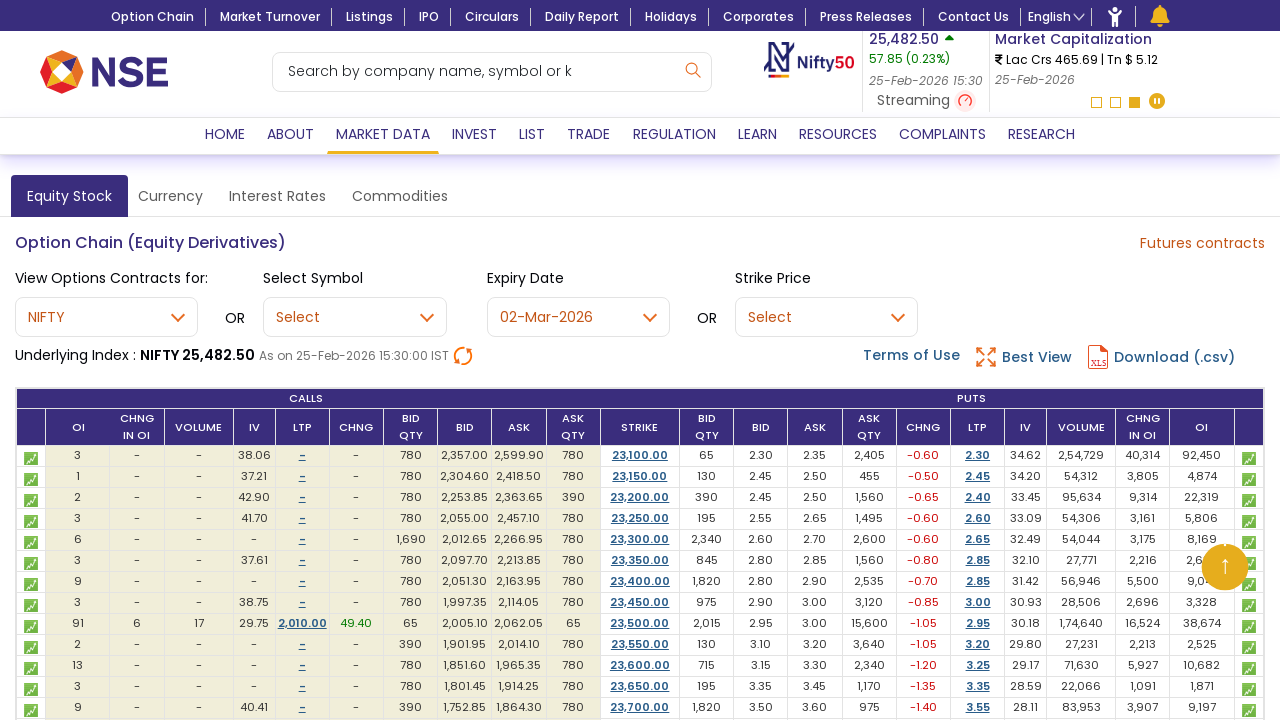

Clicked on the equity option chain select dropdown at (107, 317) on #equity_optionchain_select
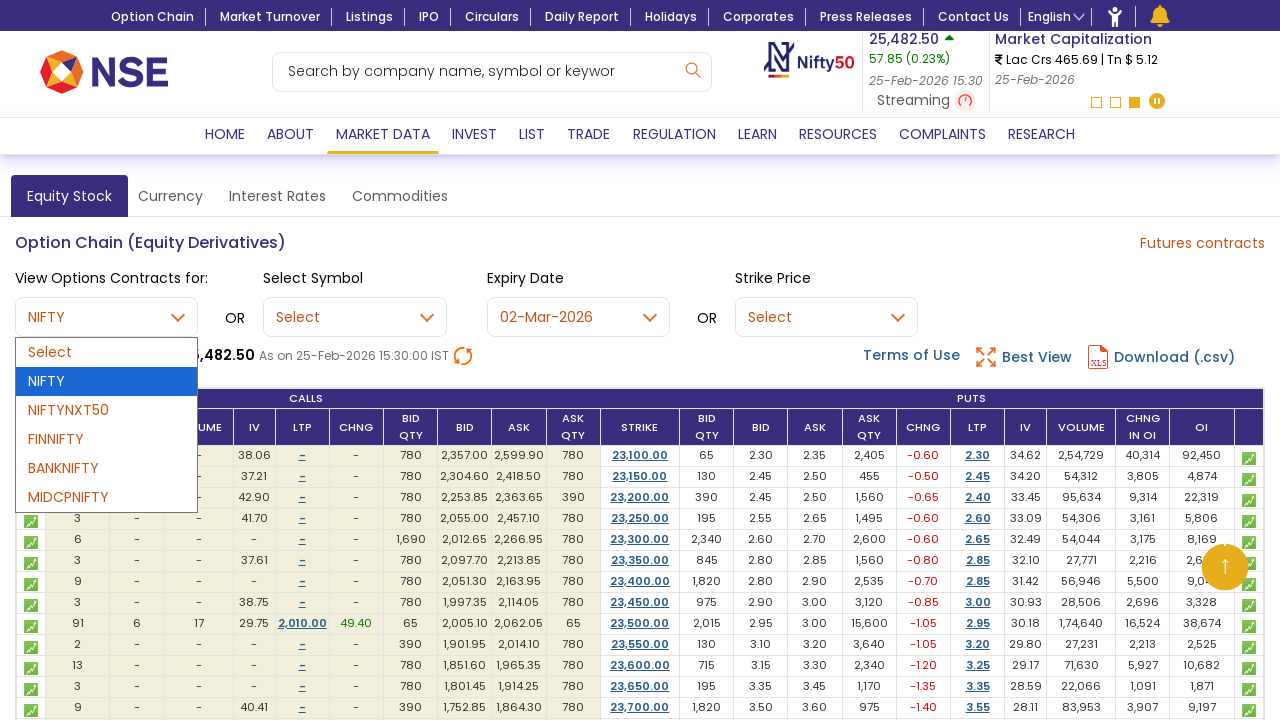

Selected BANKNIFTY from the dropdown menu on #equity_optionchain_select
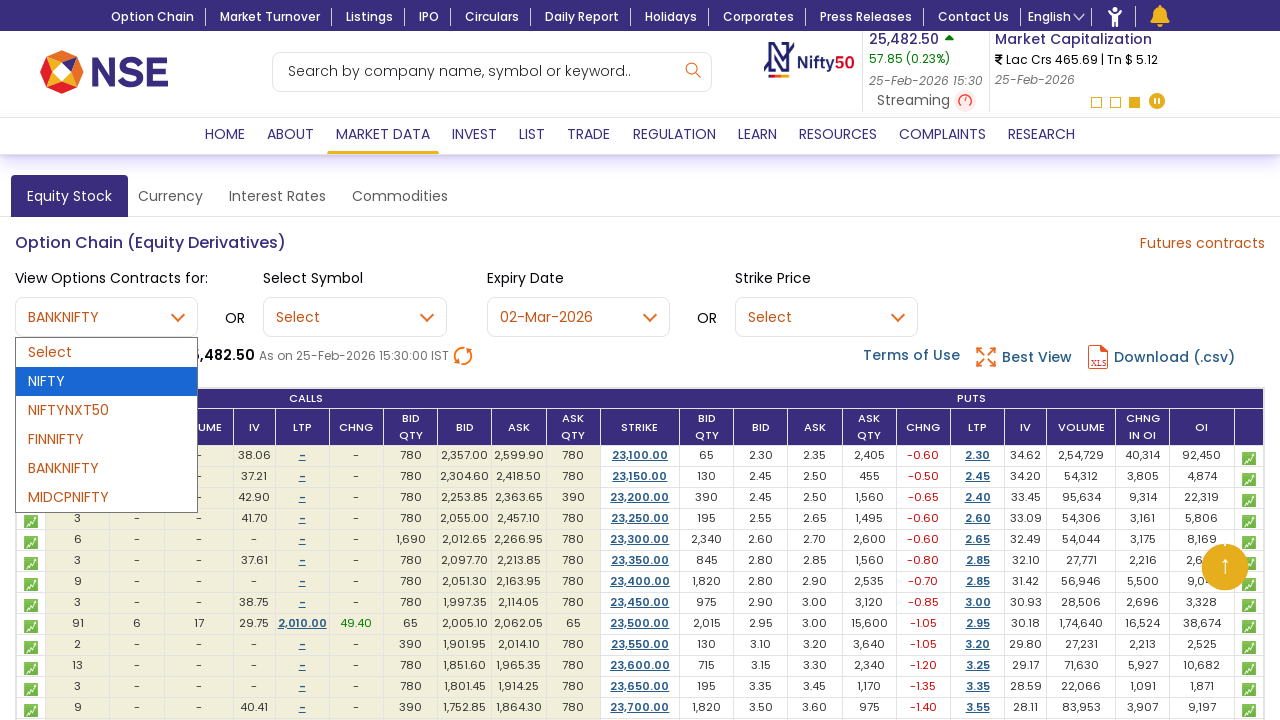

Waited for option chain data to load for BANKNIFTY
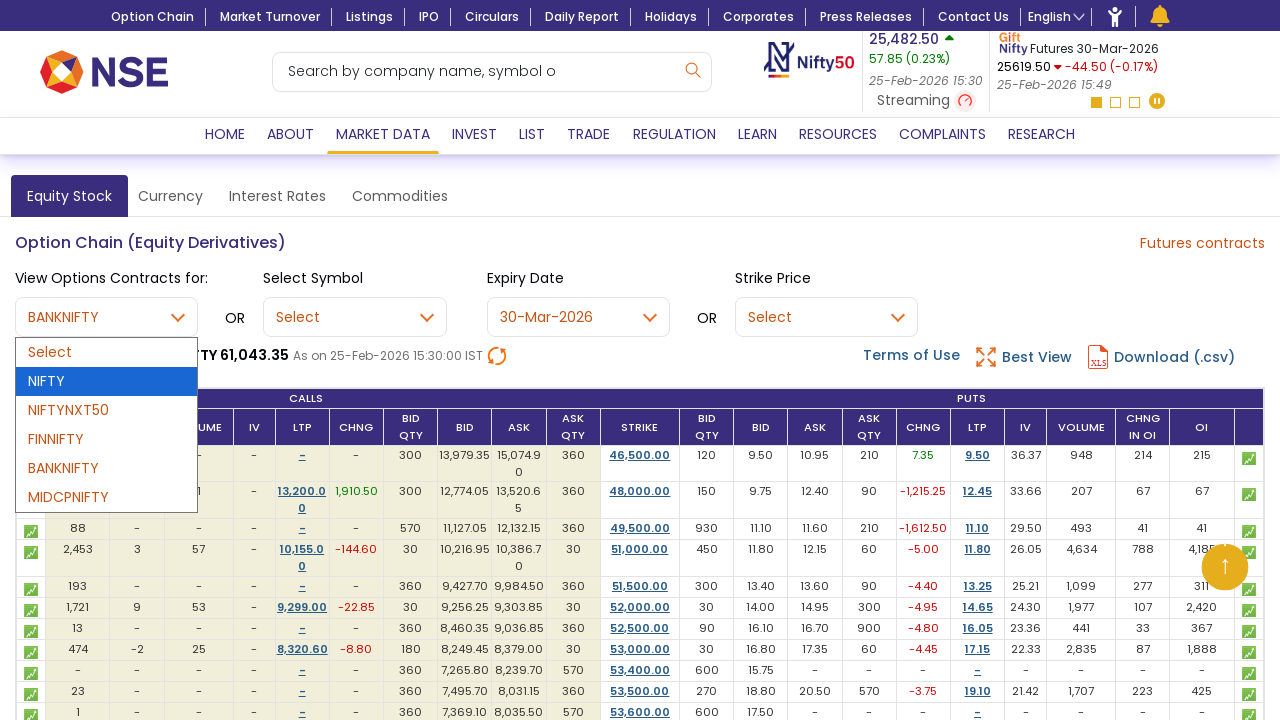

Clicked the download button to download BANKNIFTY option chain data table at (1162, 357) on #downloadOCTable
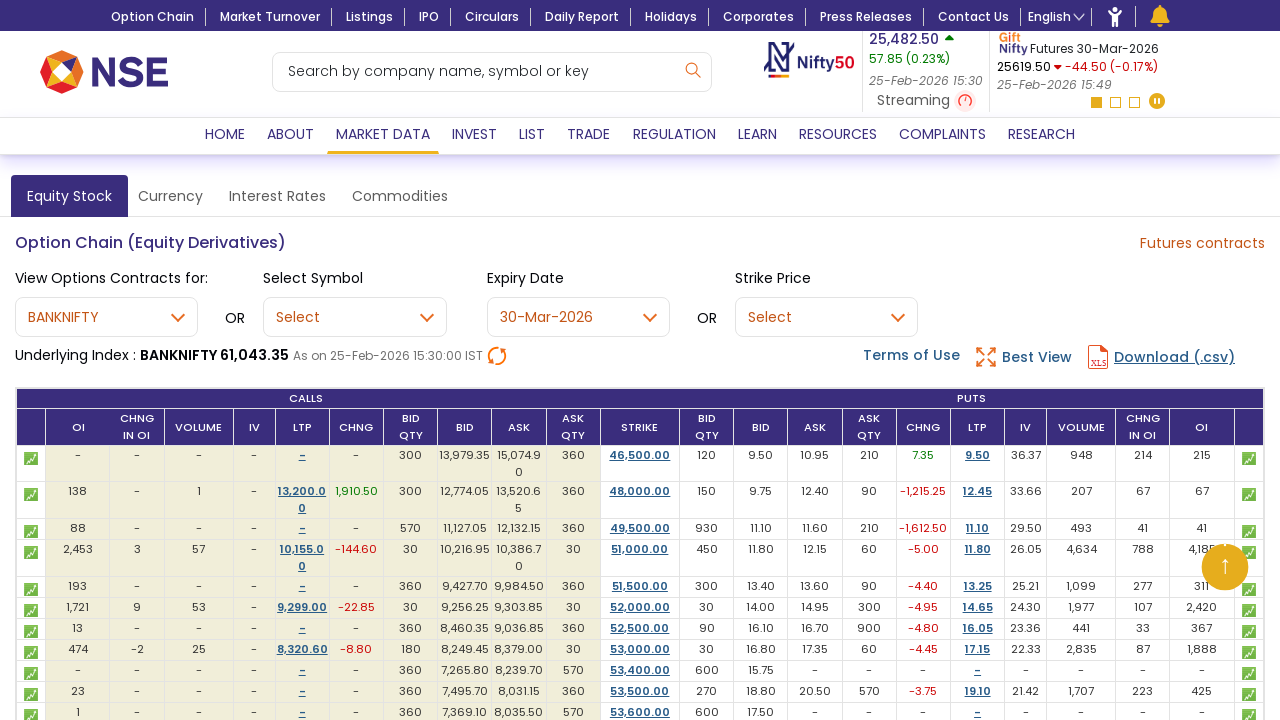

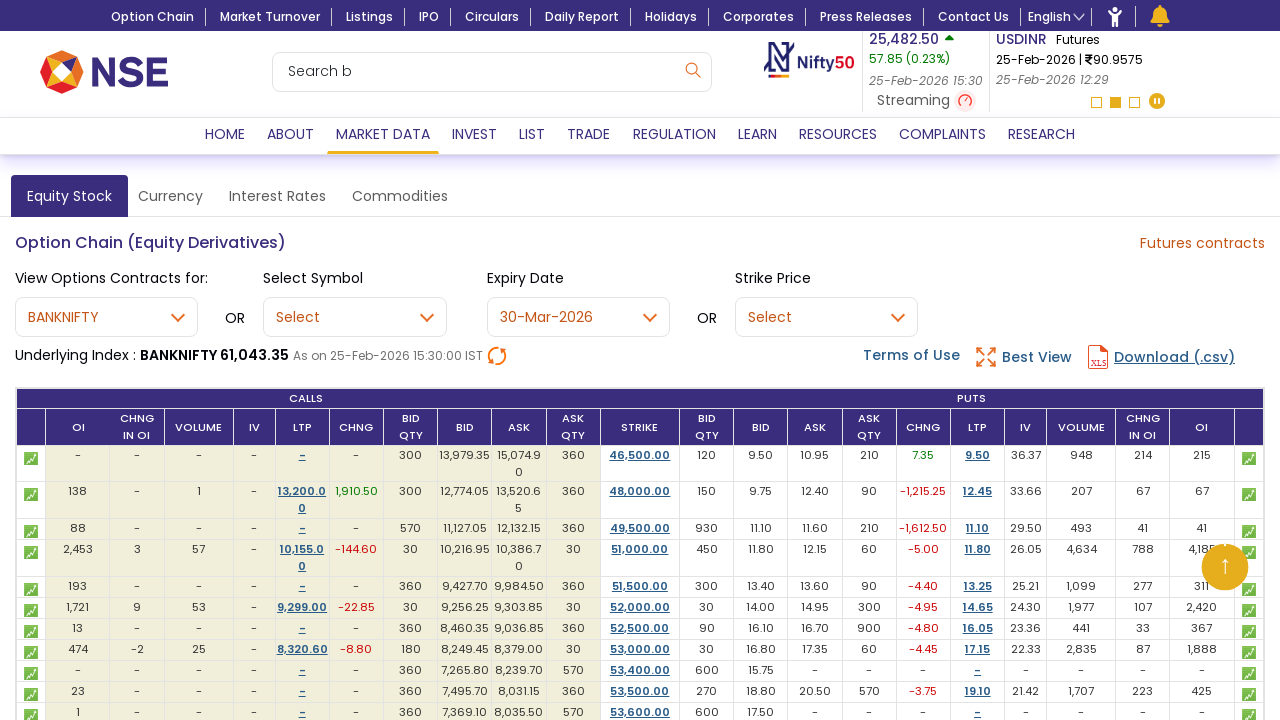